Basic browser check that navigates to the Checkly homepage to verify the page loads successfully

Starting URL: https://checklyhq.com/

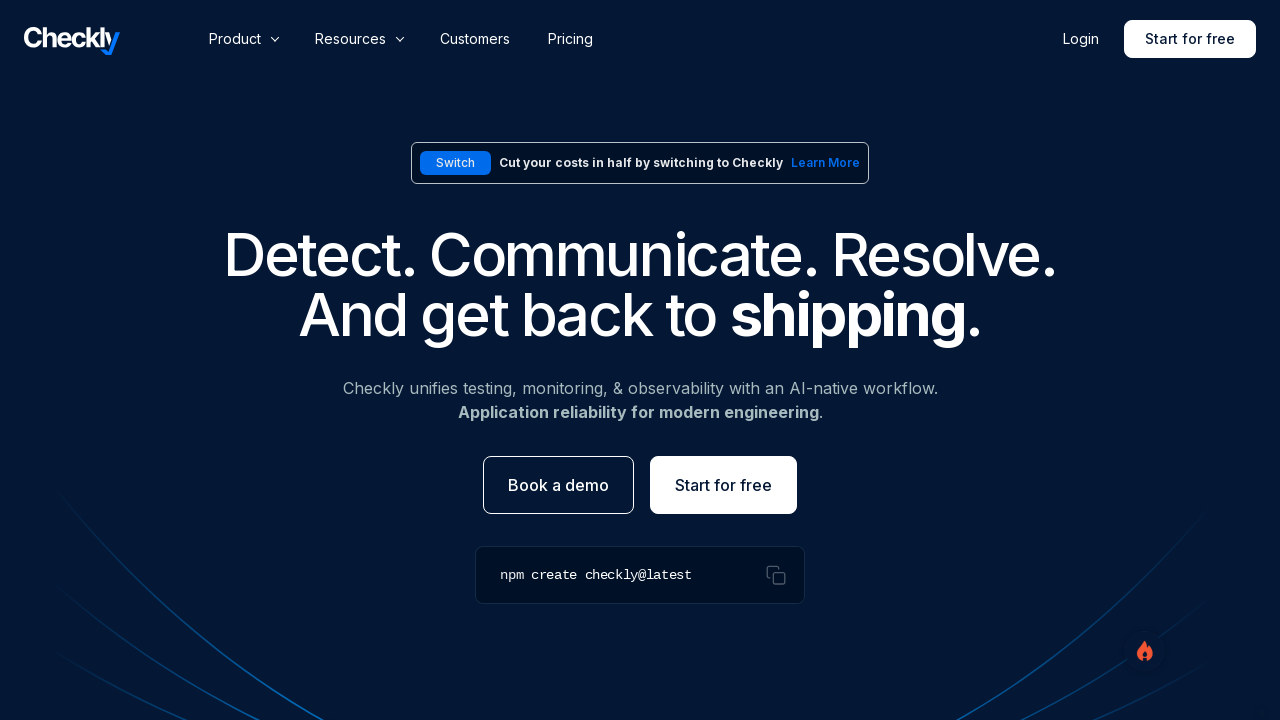

Waited for Checkly homepage to load (DOM content loaded)
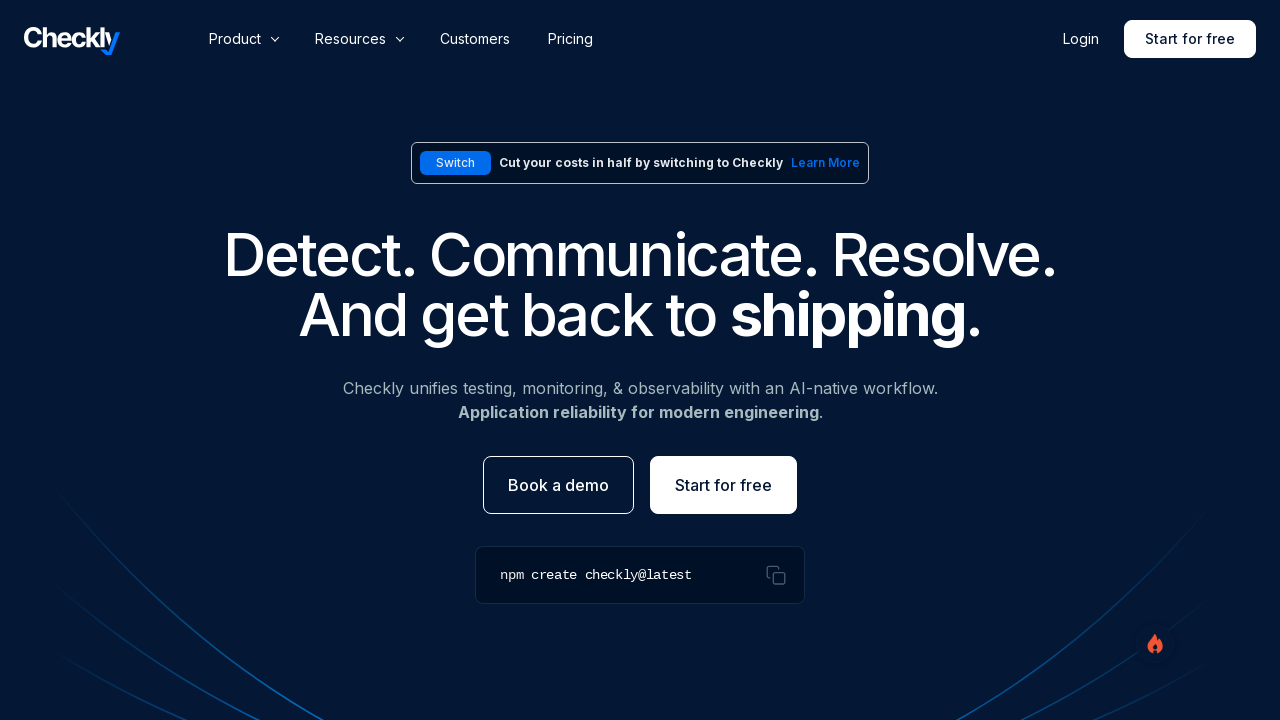

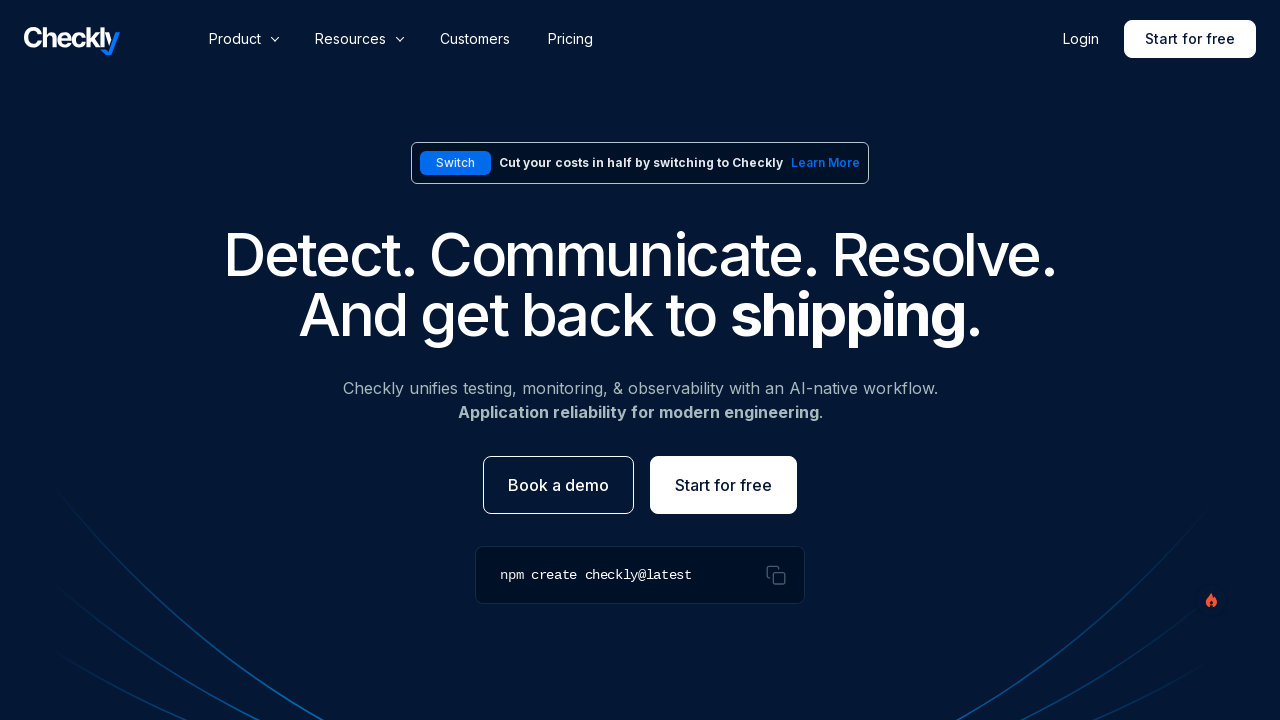